Tests that the name field accepts input by entering numeric characters and verifying the value

Starting URL: https://carros-crud.vercel.app/

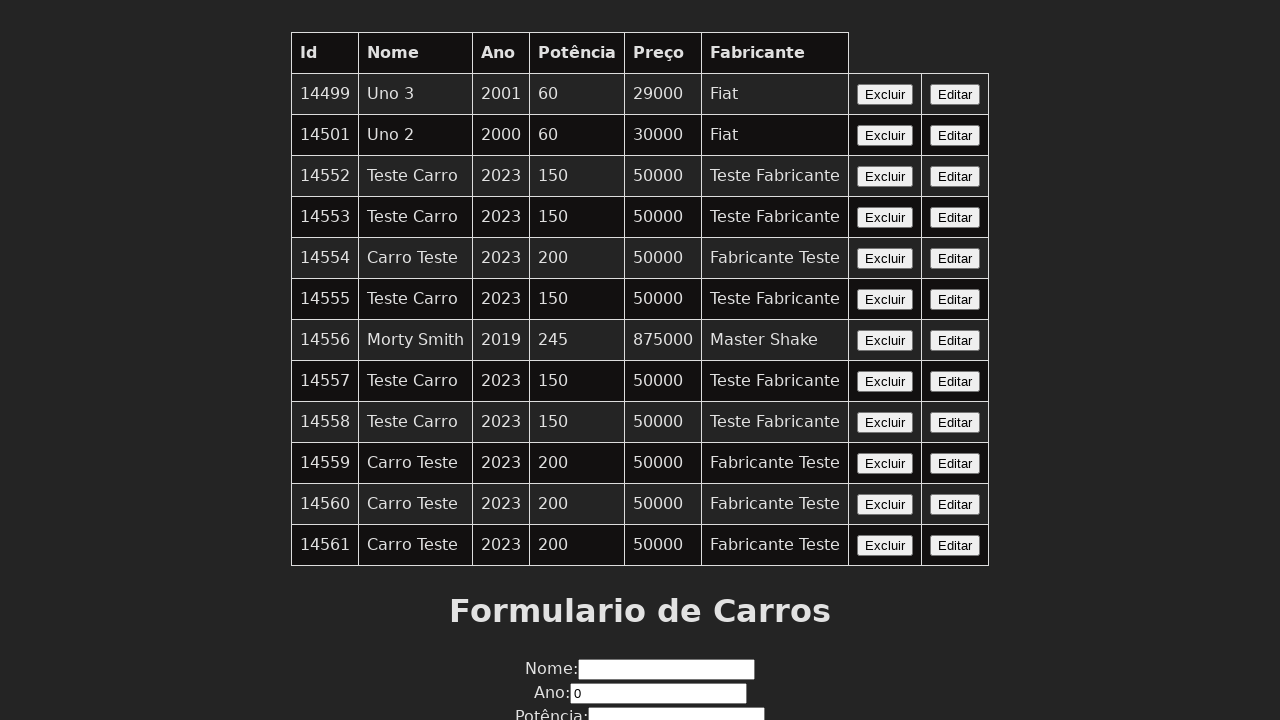

Filled name field with numeric characters '123' on input[name='nome']
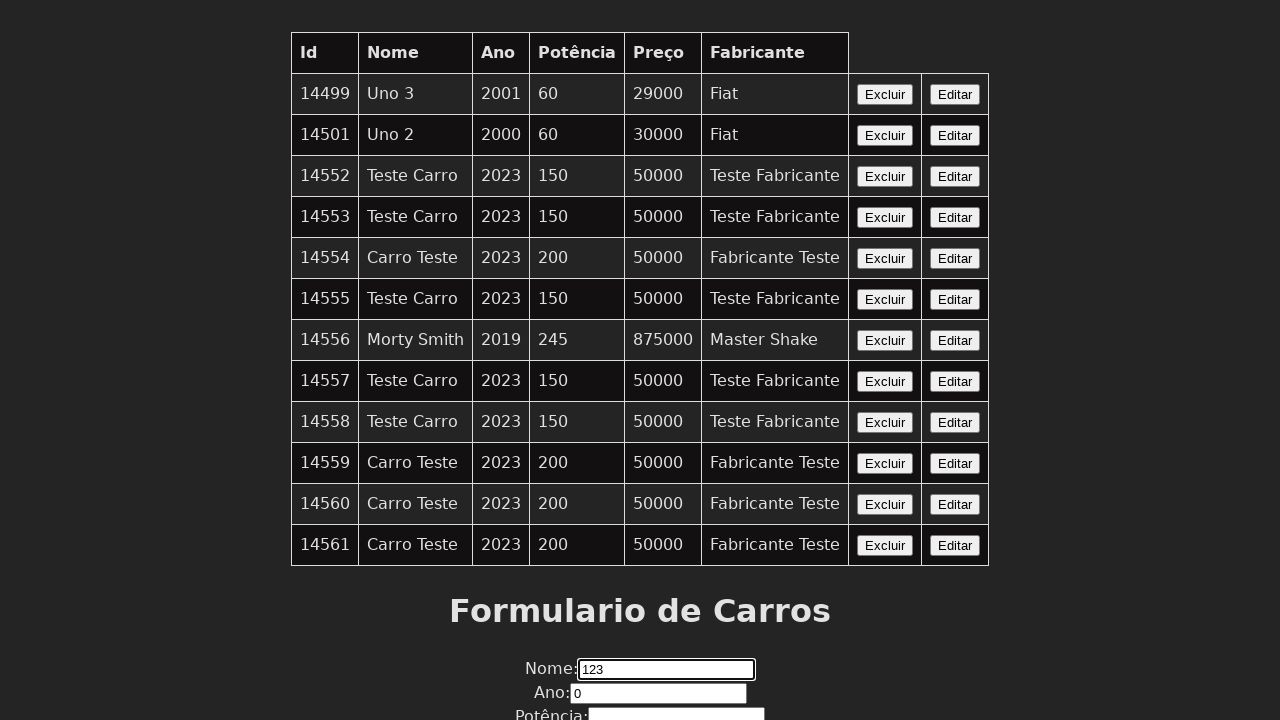

Retrieved the entered text value from name field
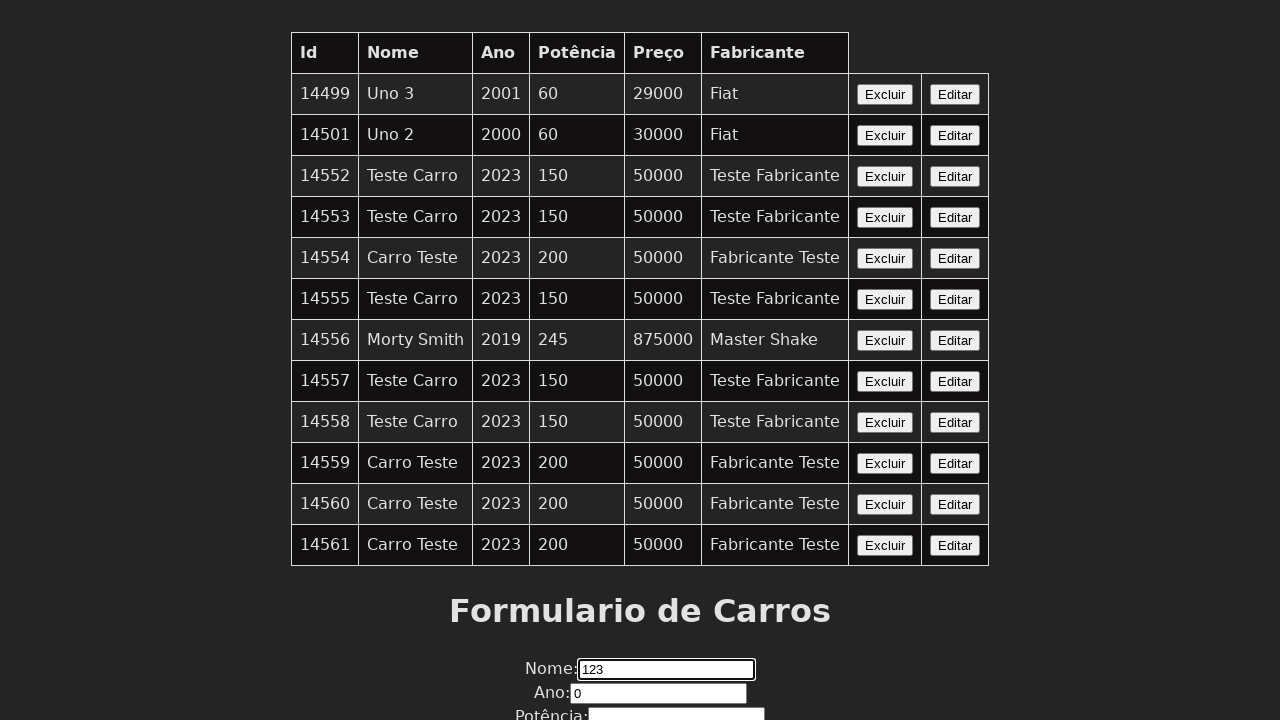

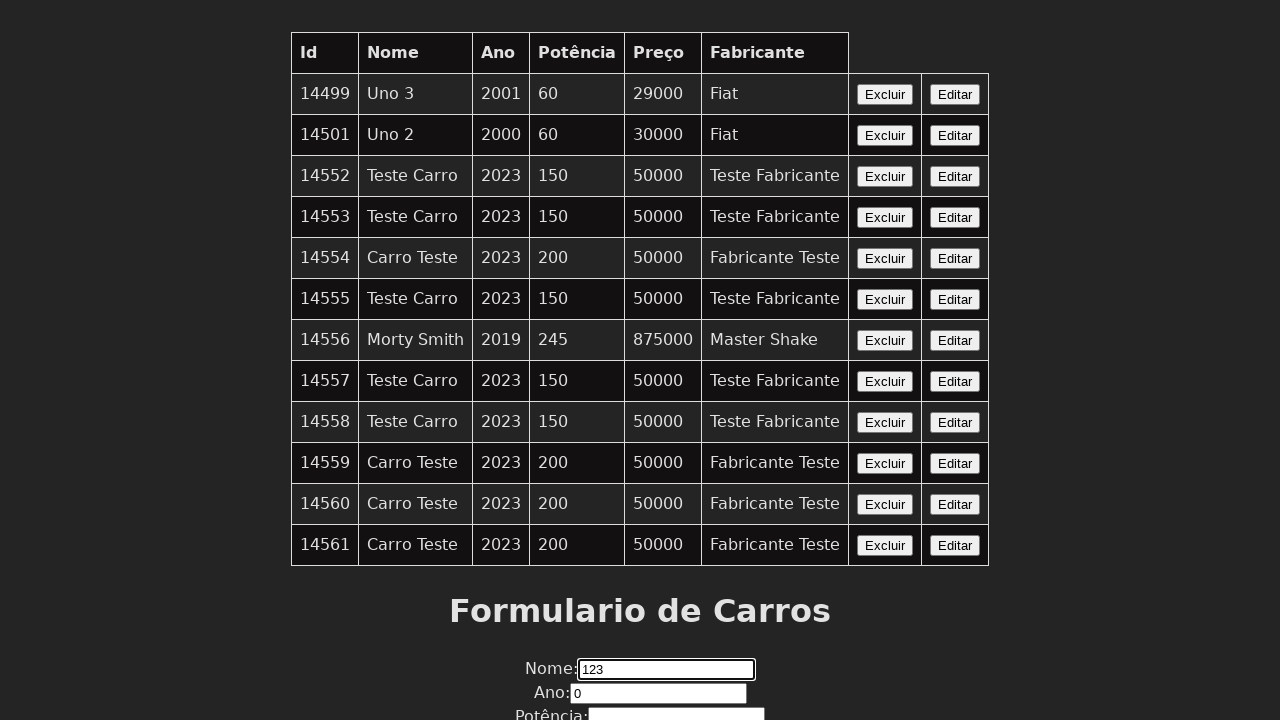